Tests alert handling functionality by triggering different types of alerts (simple alert and confirmation dialog) and interacting with them

Starting URL: https://rahulshettyacademy.com/AutomationPractice/

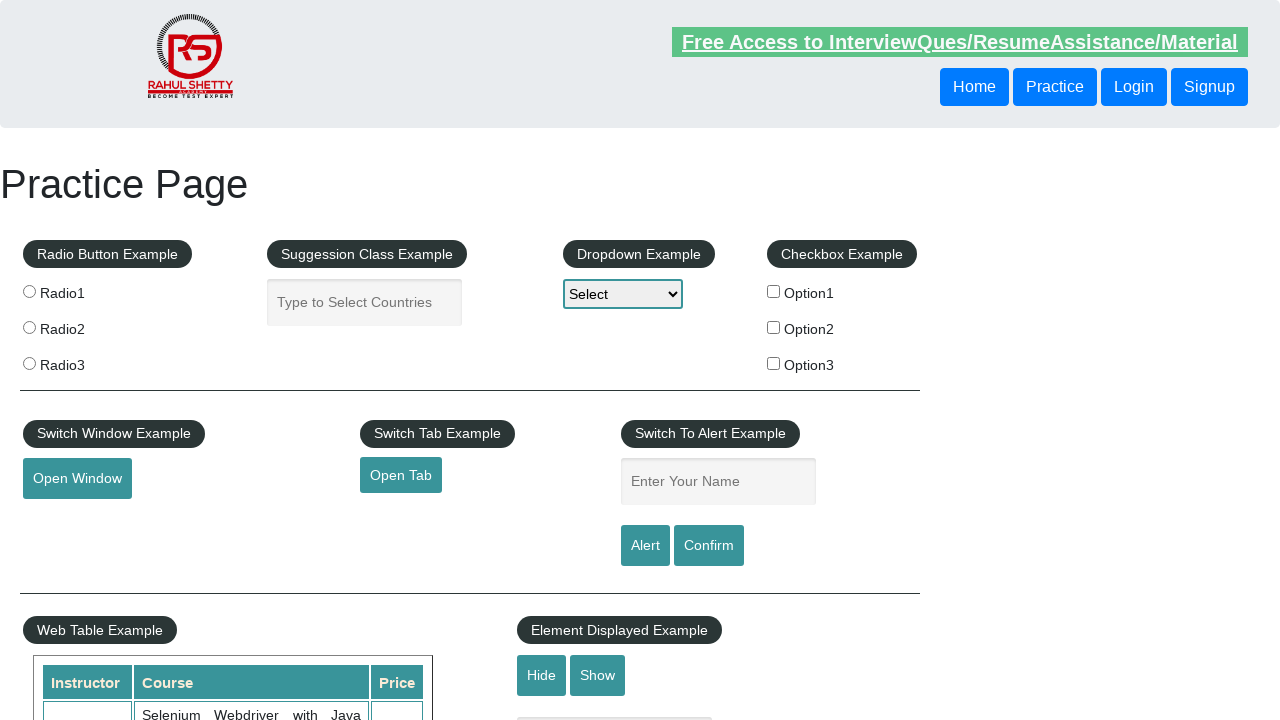

Filled name field with 'Sai' on #name
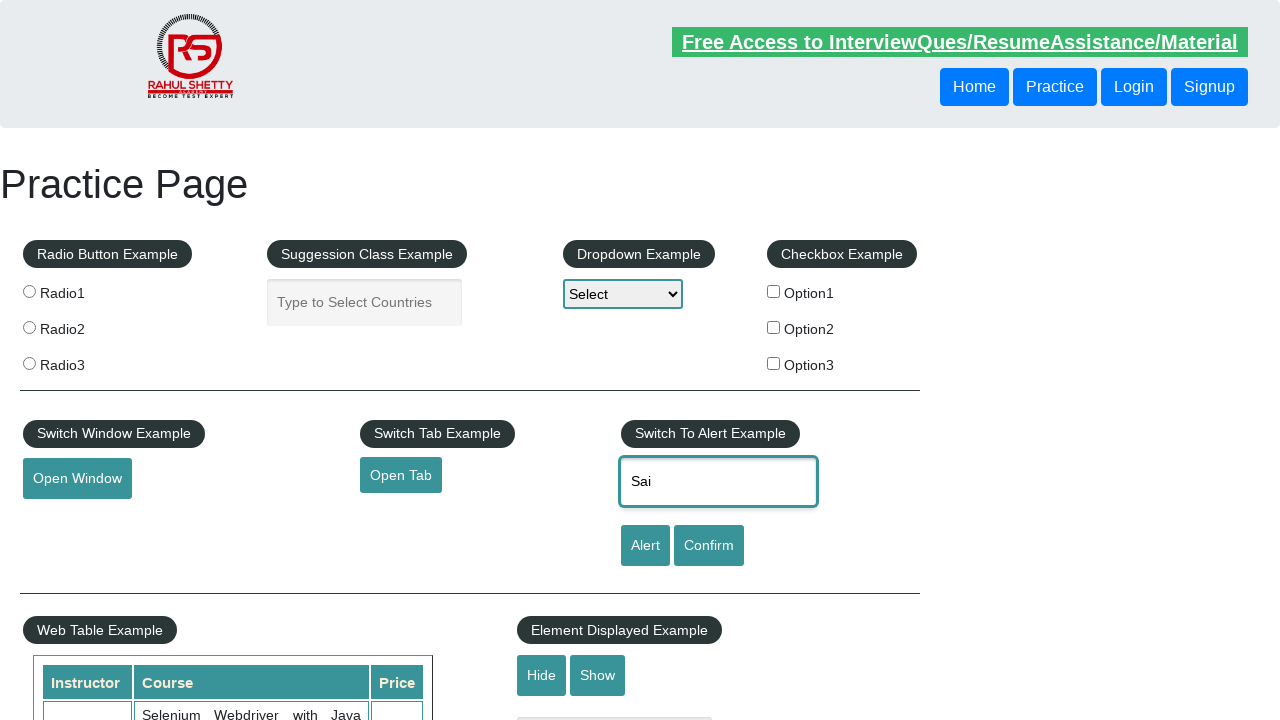

Set up dialog handler to accept alerts
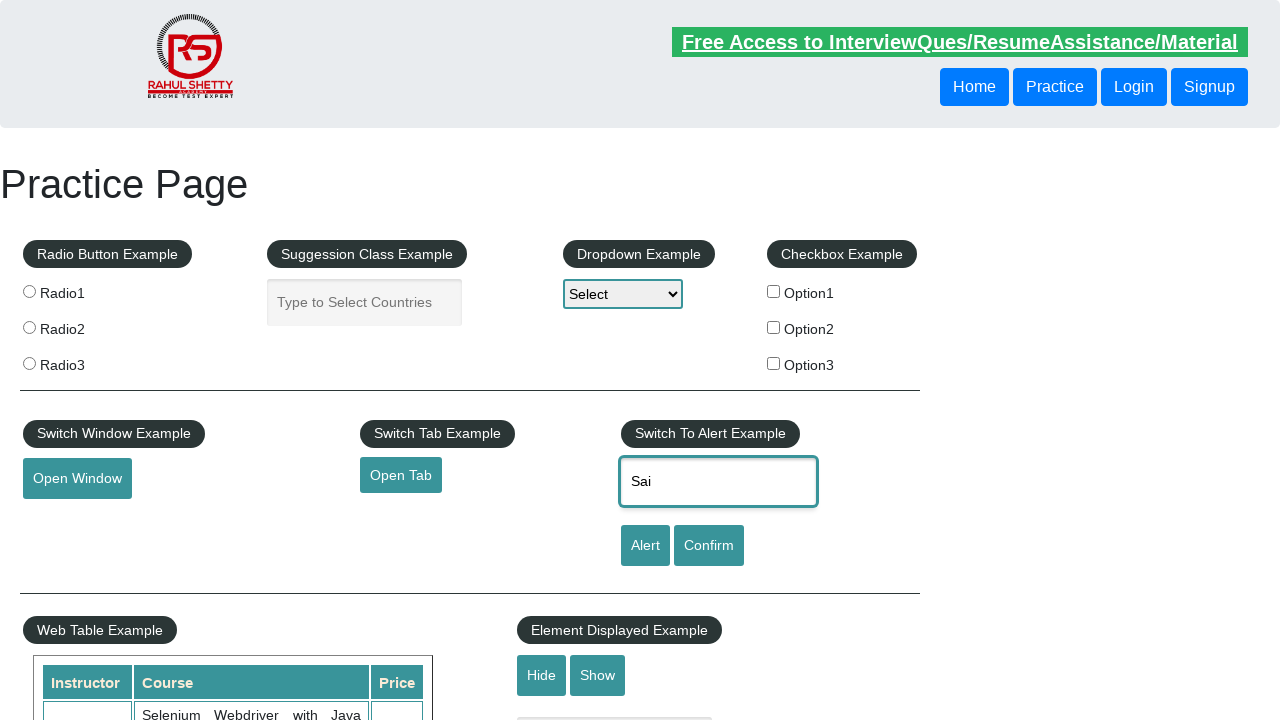

Clicked alert button and accepted the alert dialog at (645, 546) on #alertbtn
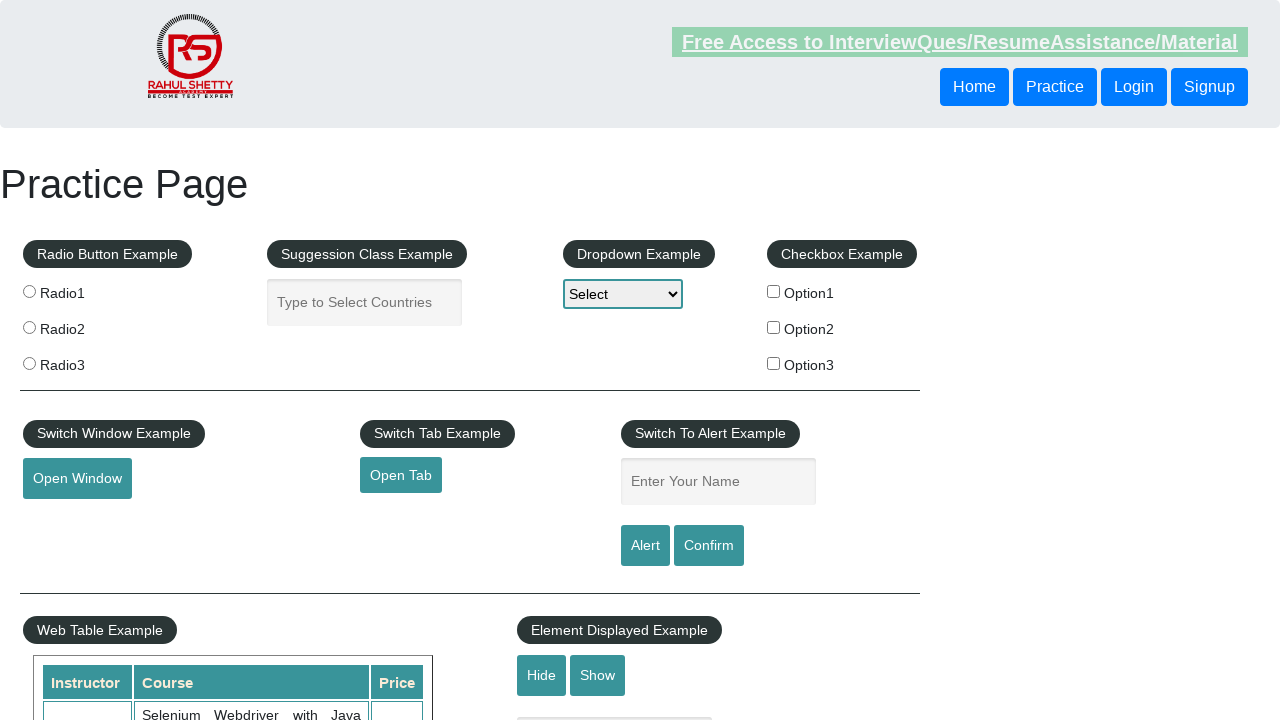

Set up dialog handler to dismiss confirmation dialogs
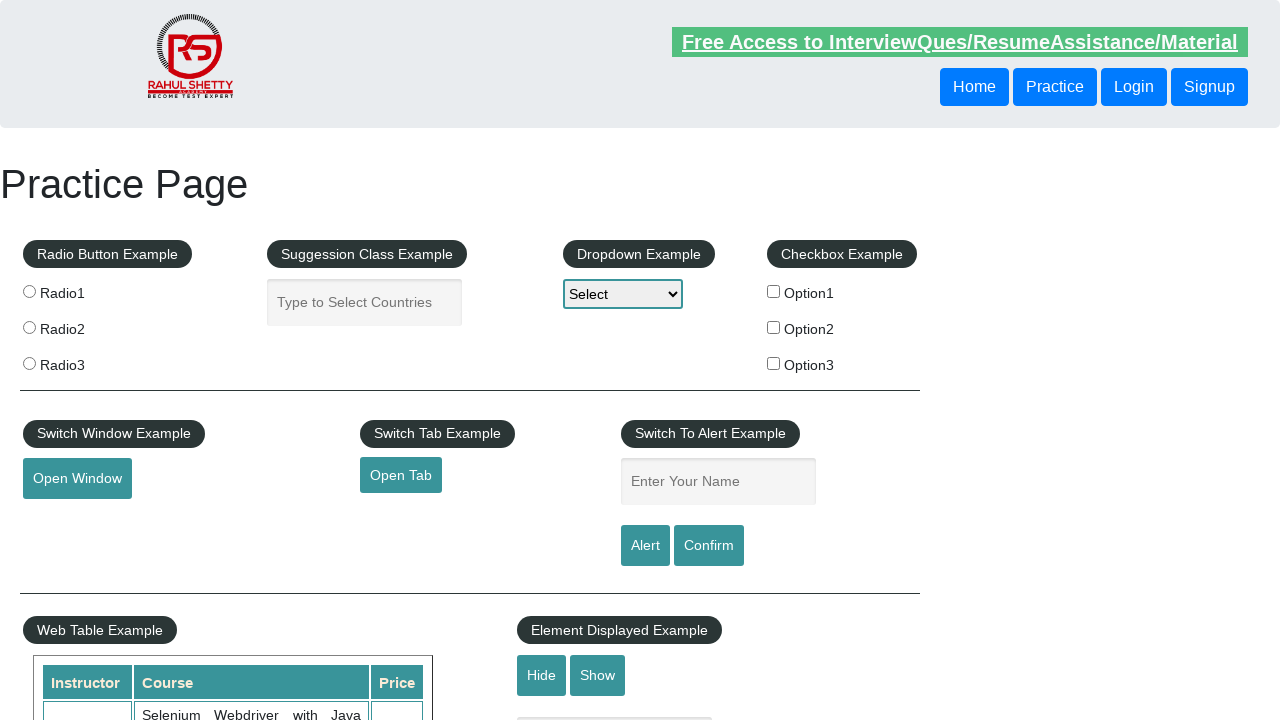

Clicked confirm button and dismissed the confirmation dialog at (709, 546) on #confirmbtn
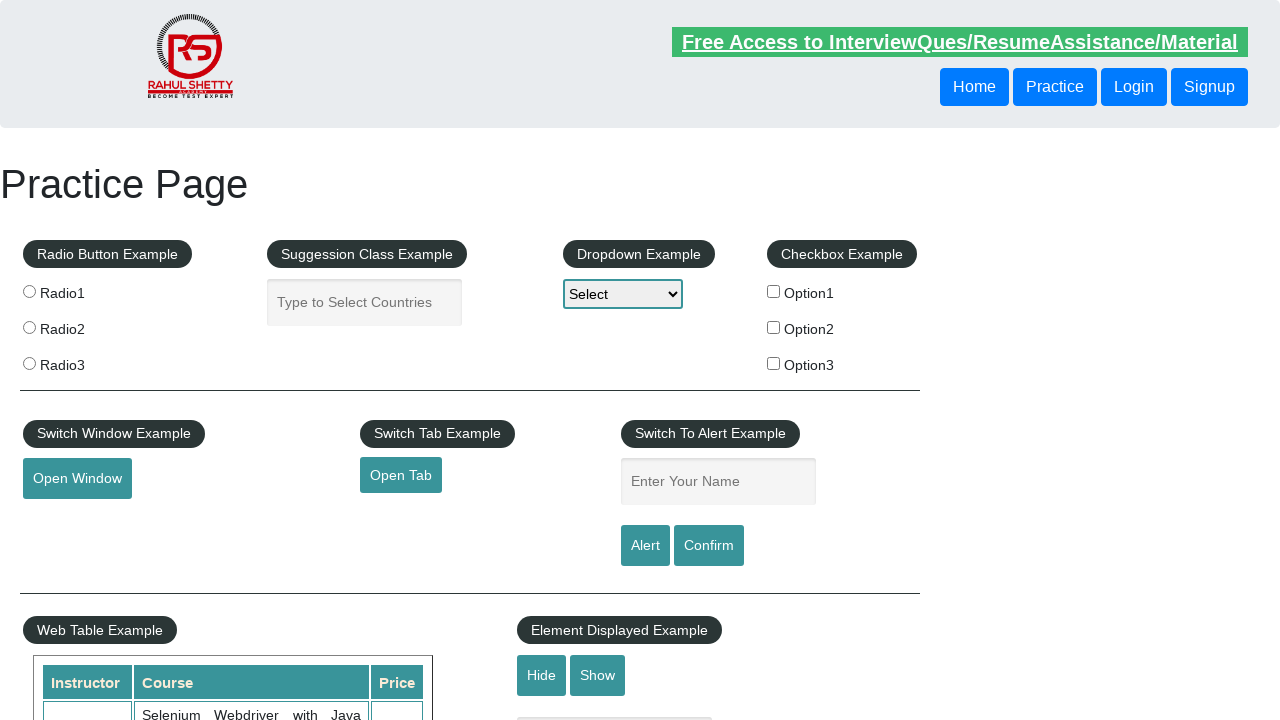

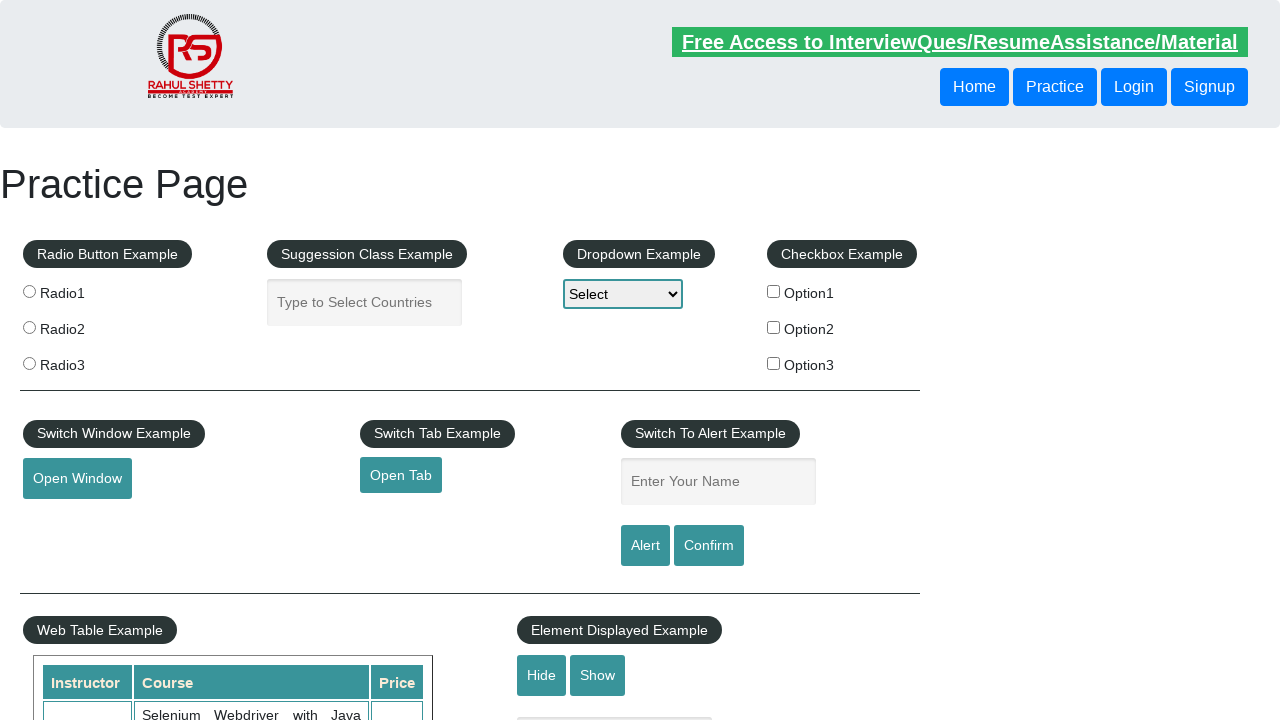